Navigates to the automation testing demo site, maximizes the browser window, and waits for the page to load. The original script had an empty link text selector which is not functional, so this is simplified to just verify page load.

Starting URL: https://demo.automationtesting.in

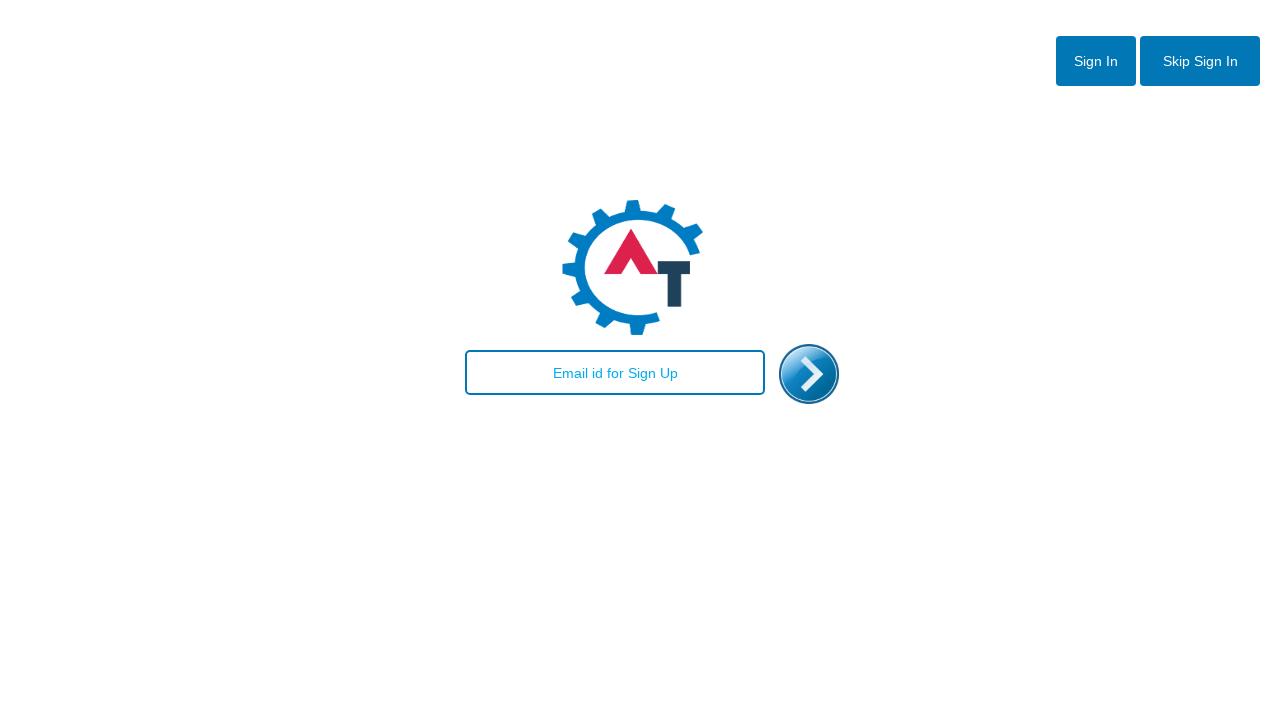

Set viewport size to 1920x1080 to maximize browser window
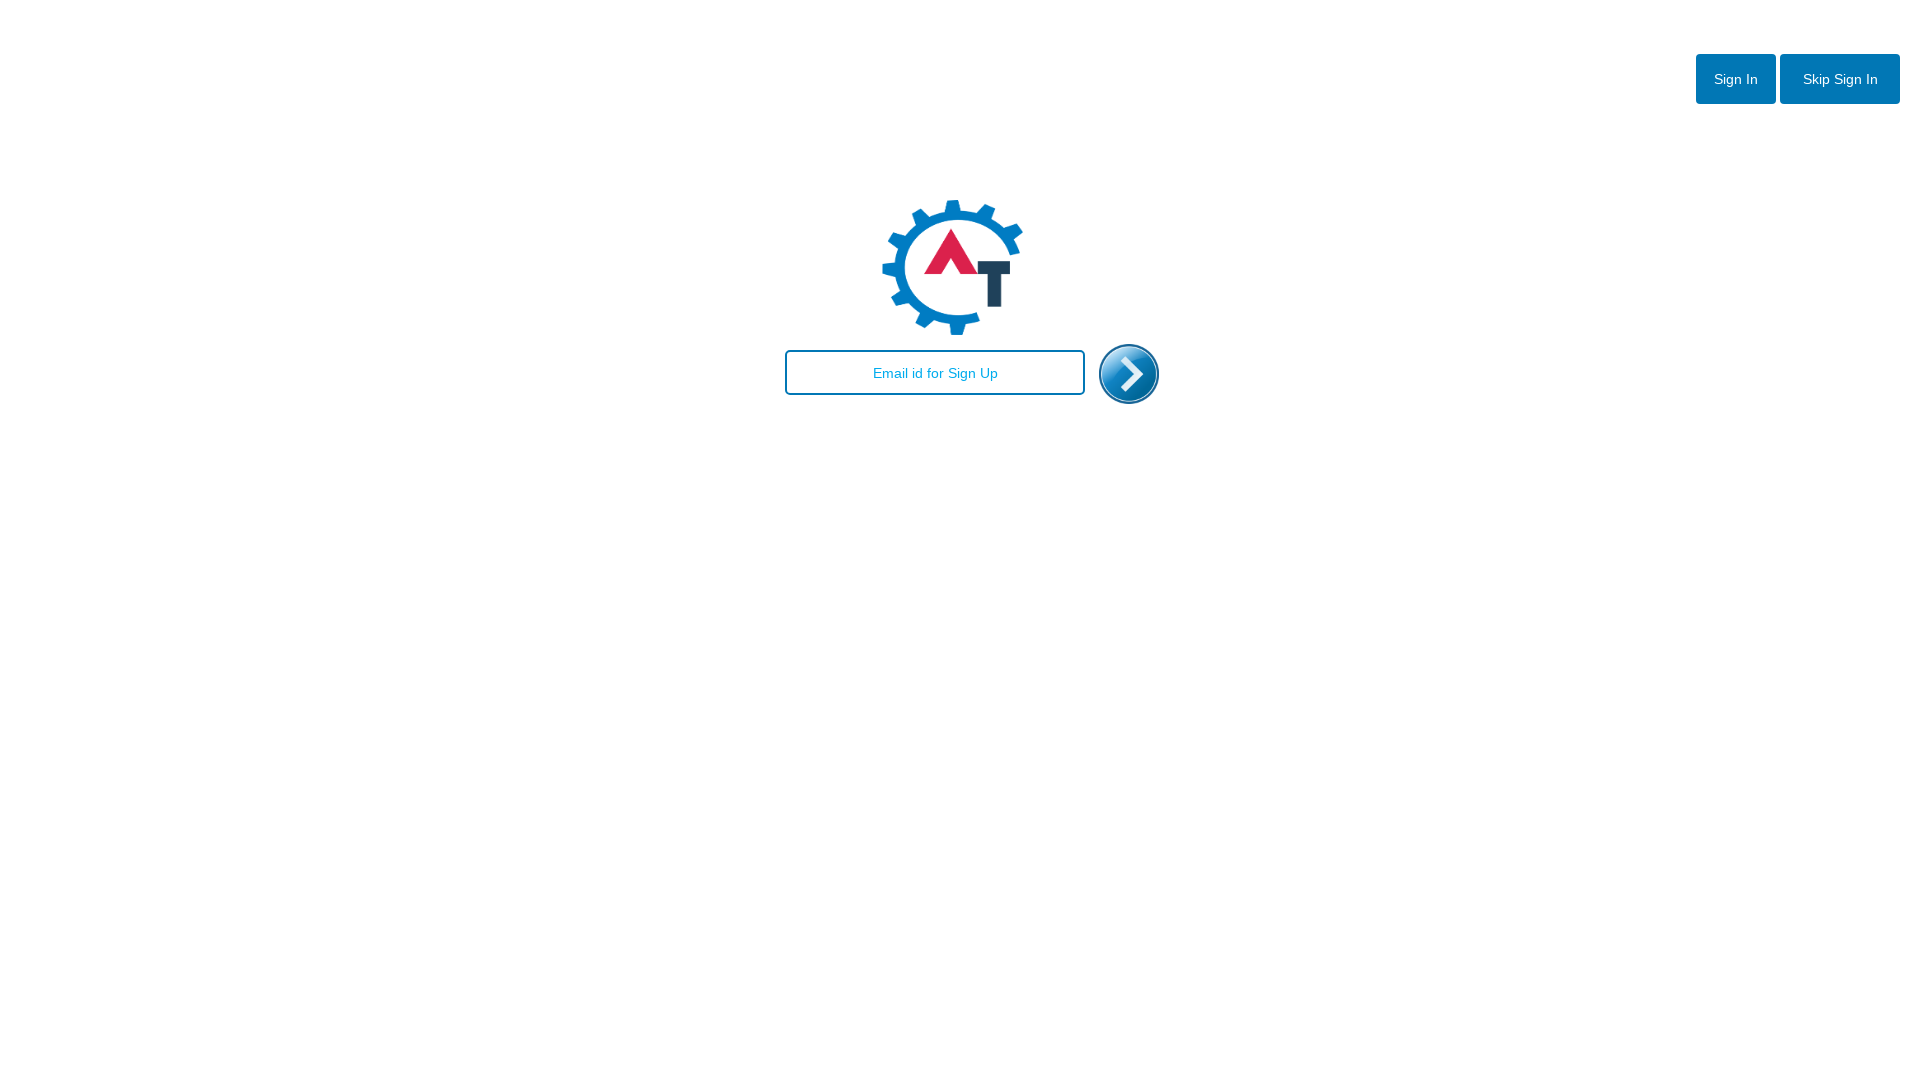

Page fully loaded (DOM content loaded)
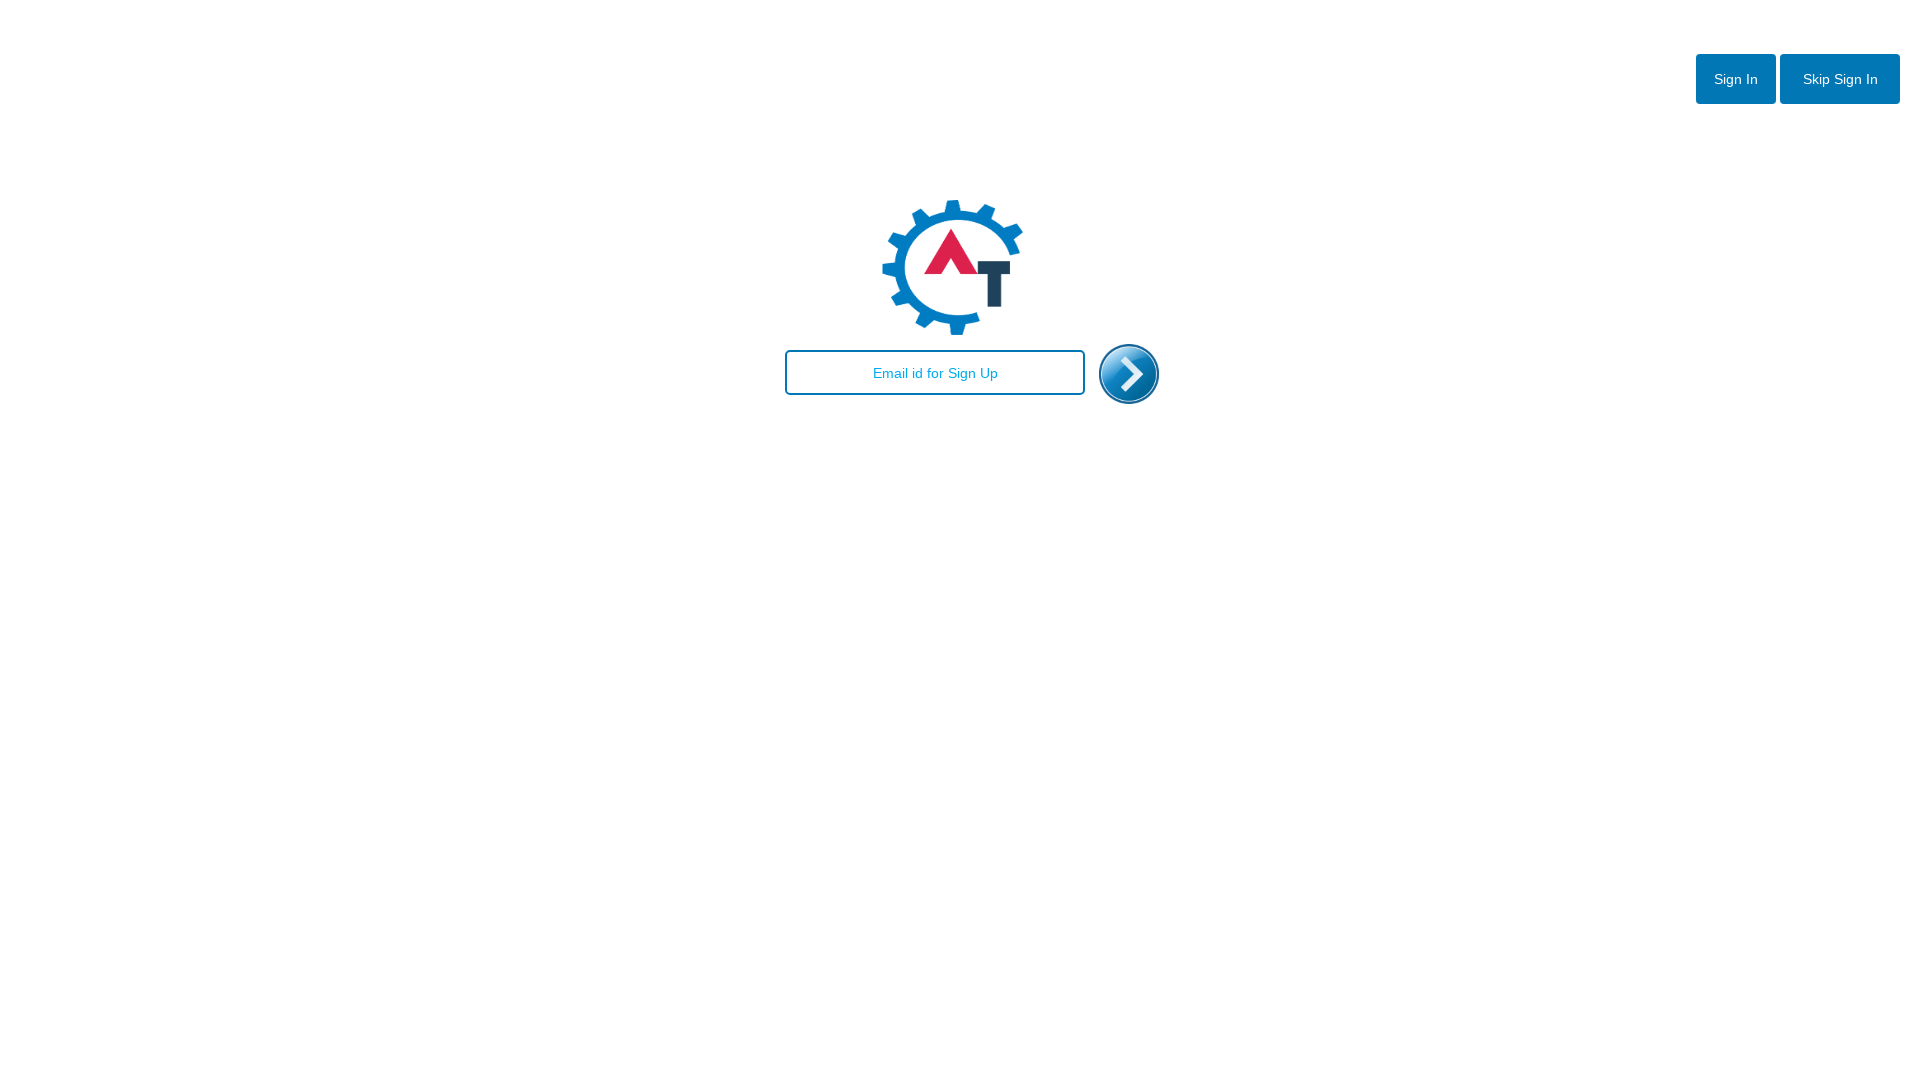

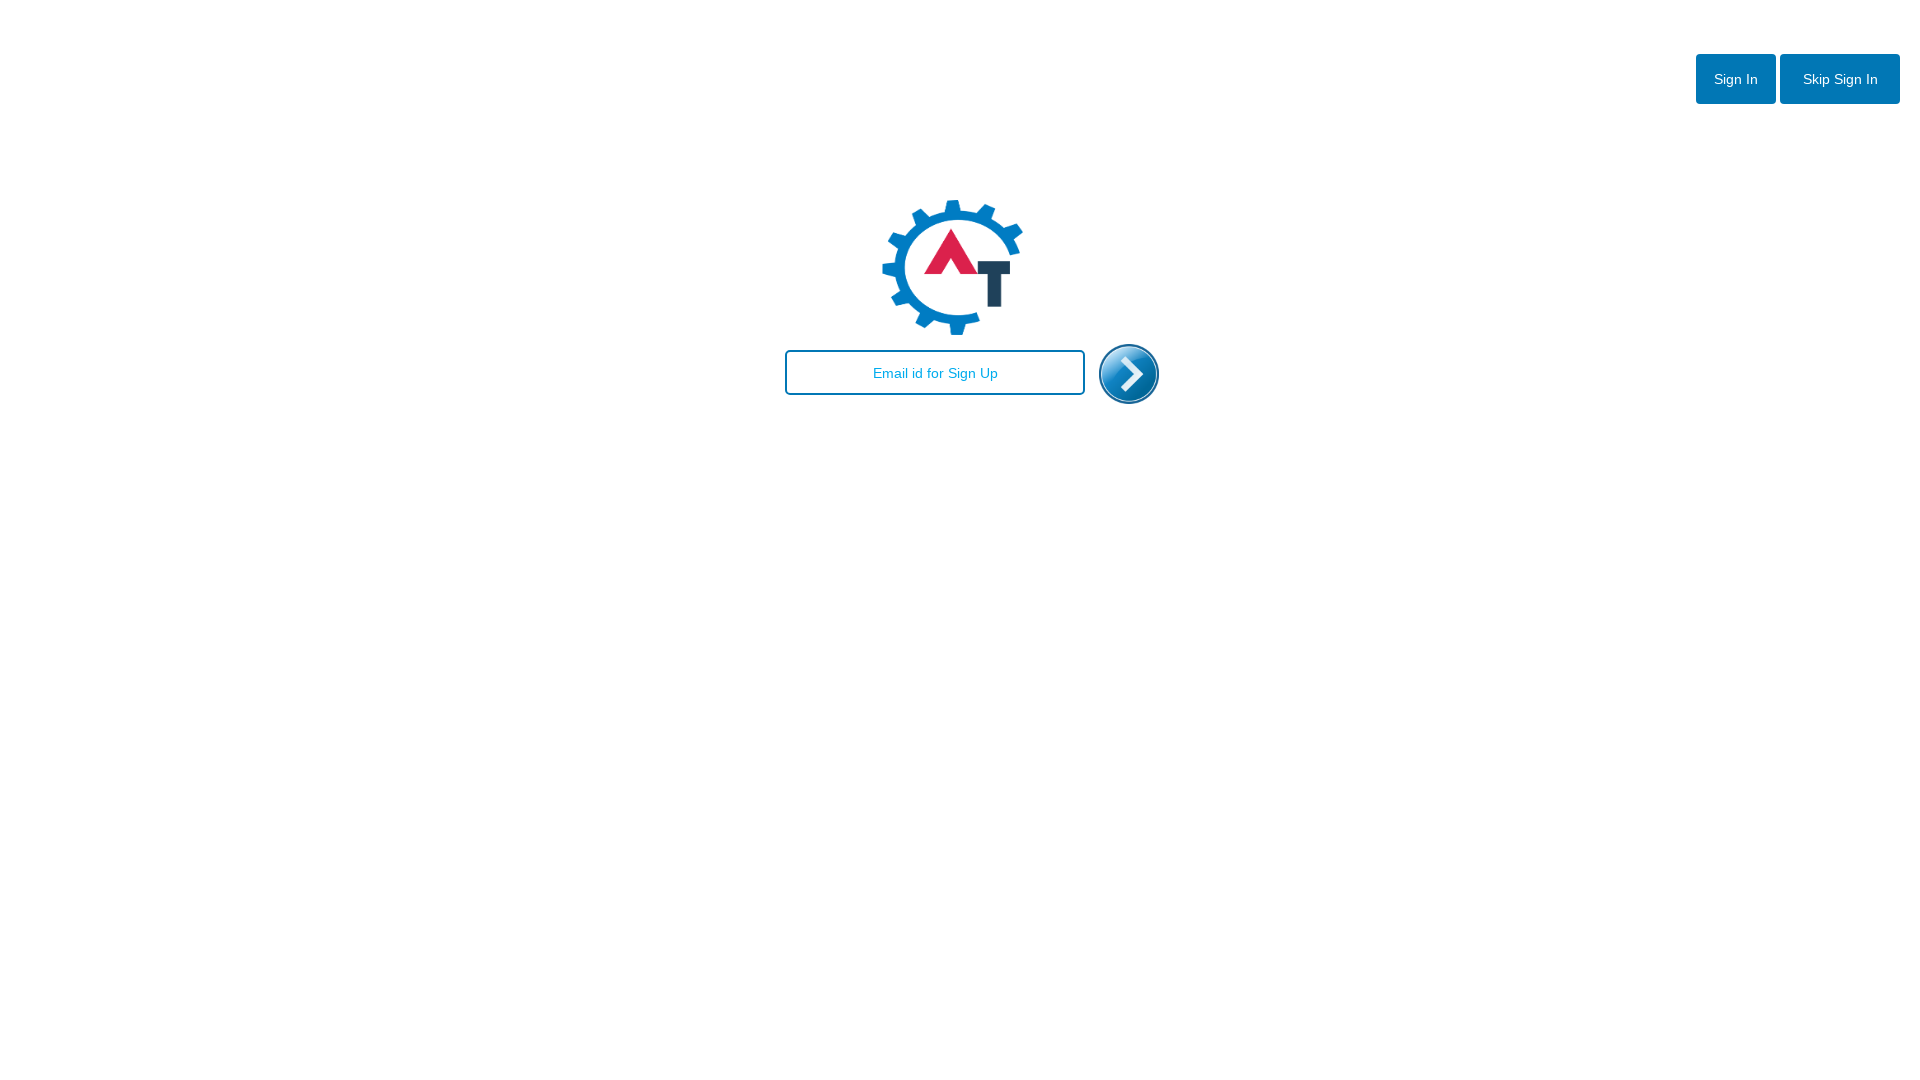